Clicks on the All Goods link in the footer and verifies the page opens

Starting URL: http://intershop5.skillbox.ru/

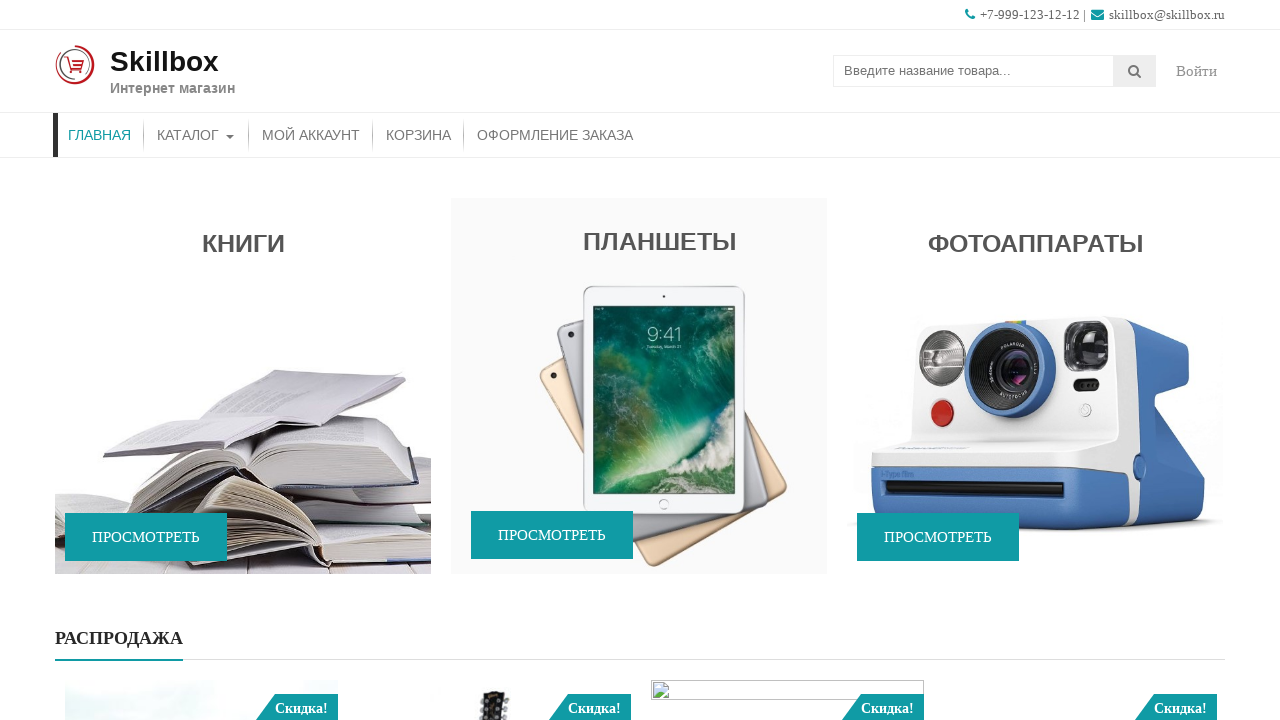

Clicked 'All Goods' link in footer at (702, 400) on .top-footer-block [href$='shop/']
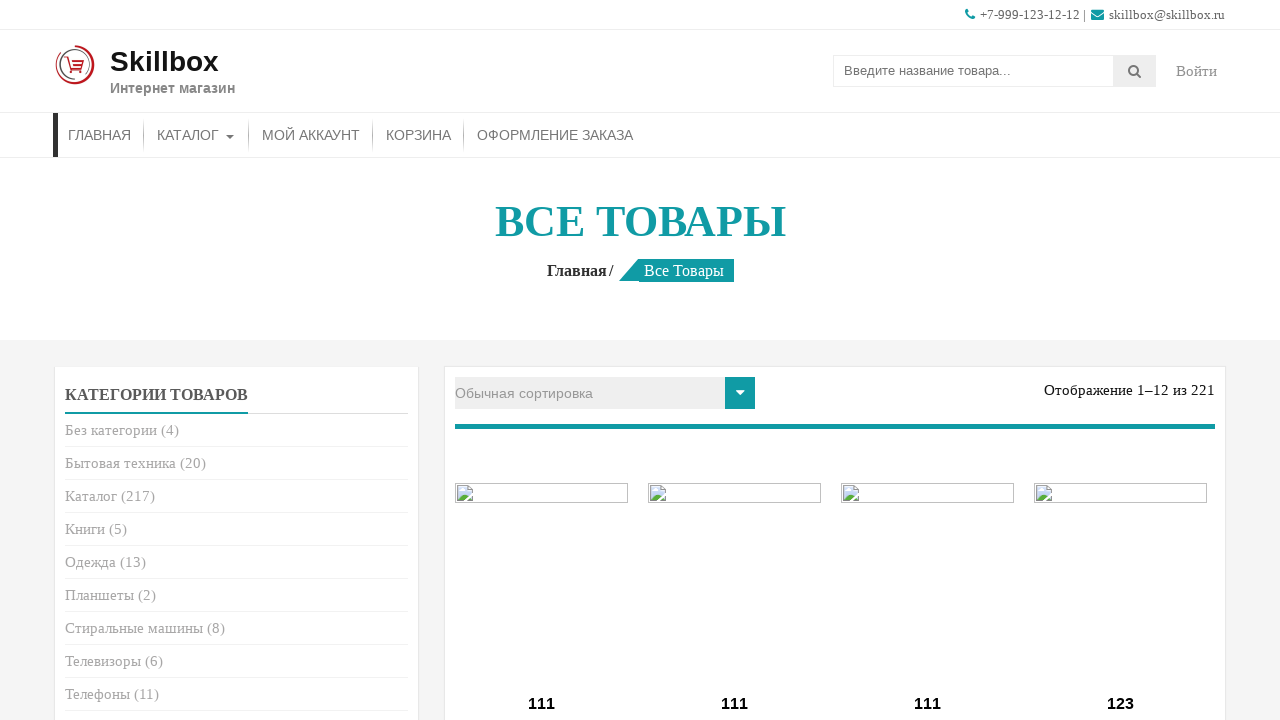

All Goods page loaded successfully with entry title visible
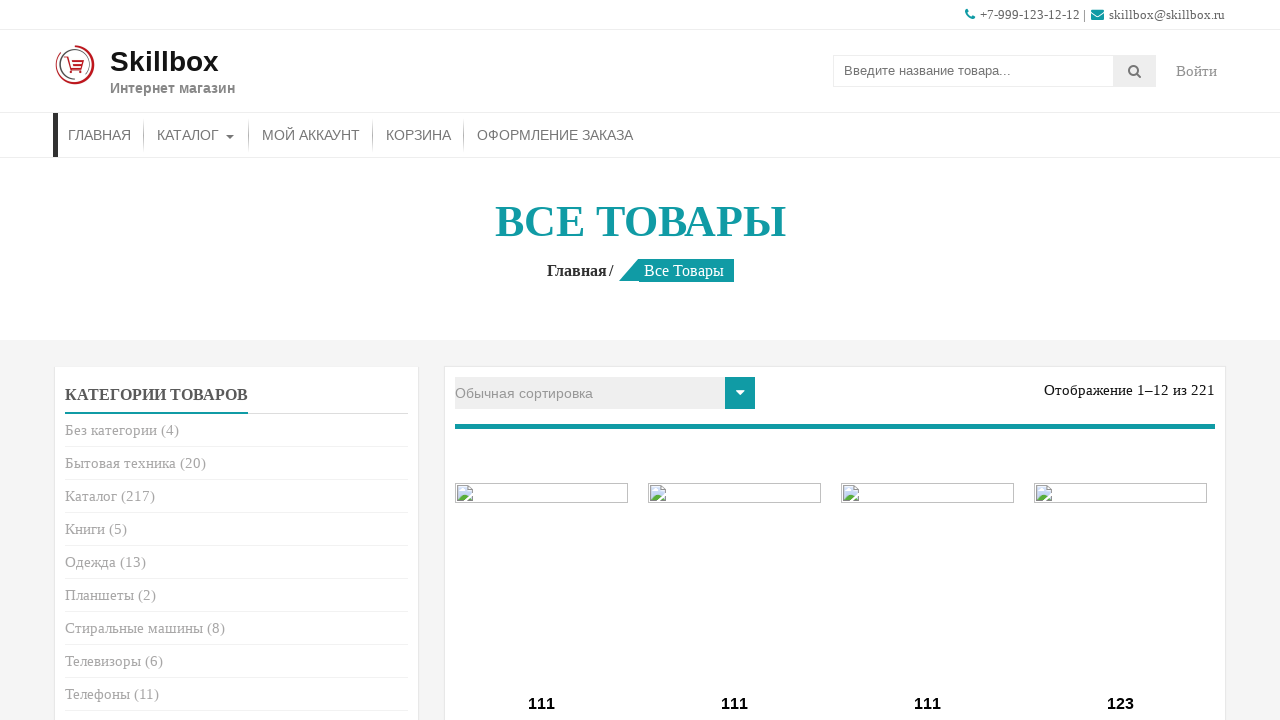

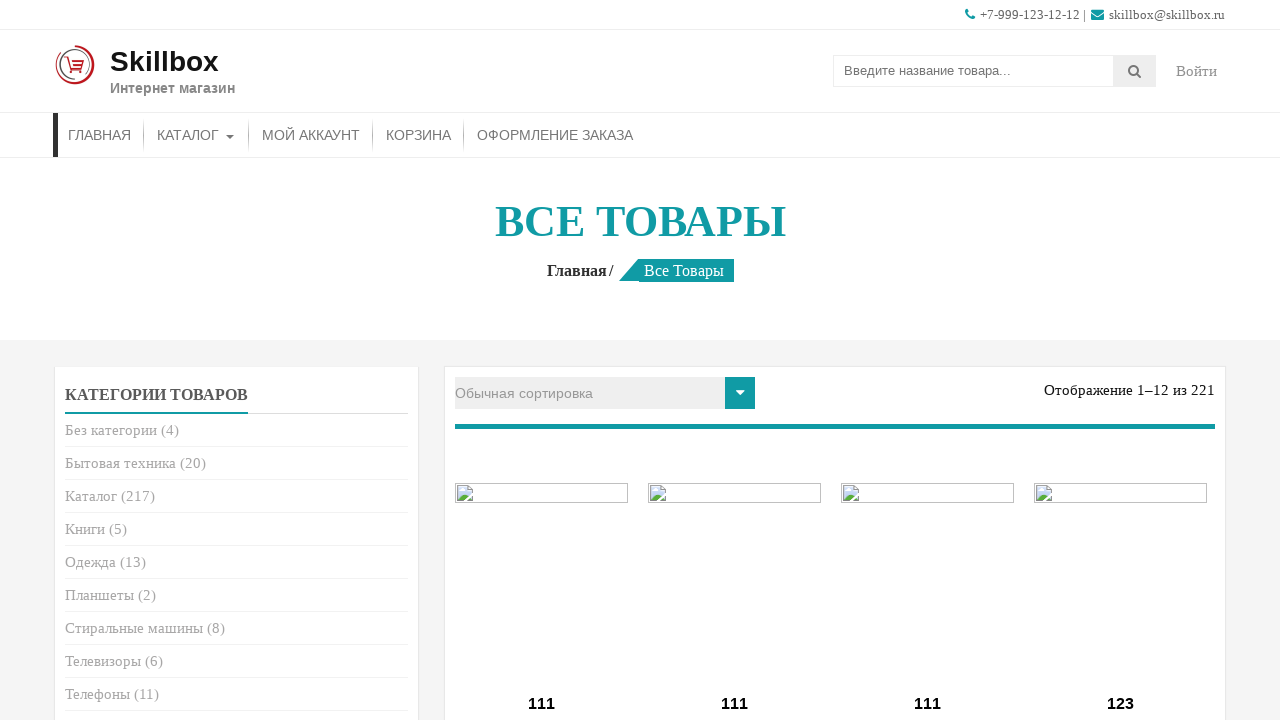